Tests the notification message functionality by clicking a link that triggers a notification and verifying the notification message appears correctly.

Starting URL: http://the-internet.herokuapp.com/notification_message

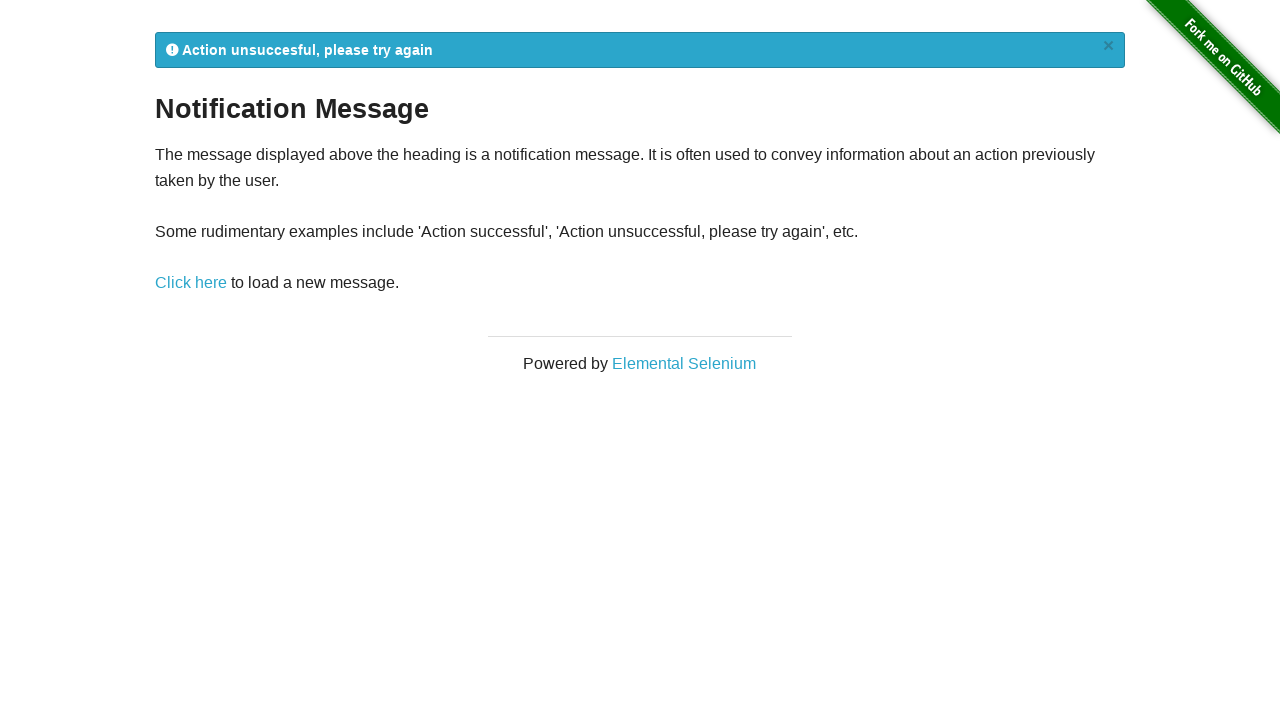

Clicked on the notification message link at (191, 283) on a[href*='/notification_message']
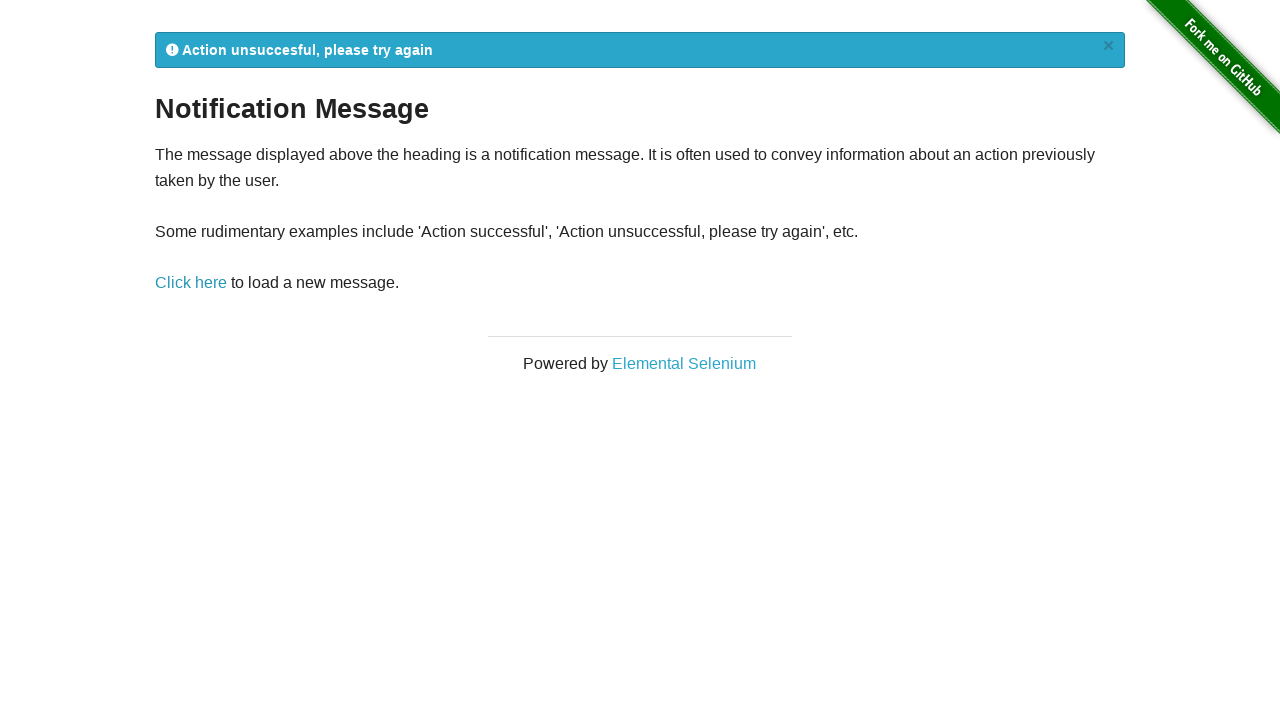

Notification flash message appeared and became visible
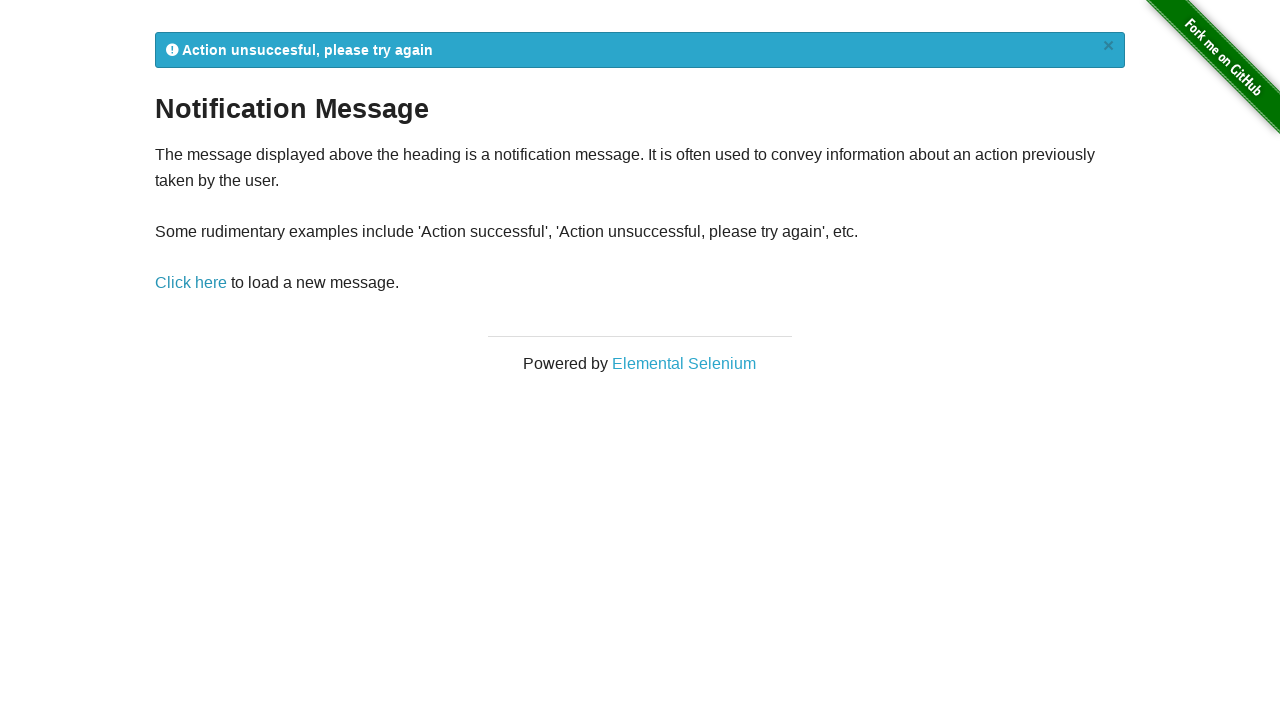

Retrieved notification message text: '
            Action unsuccesful, please try again
            ×
          '
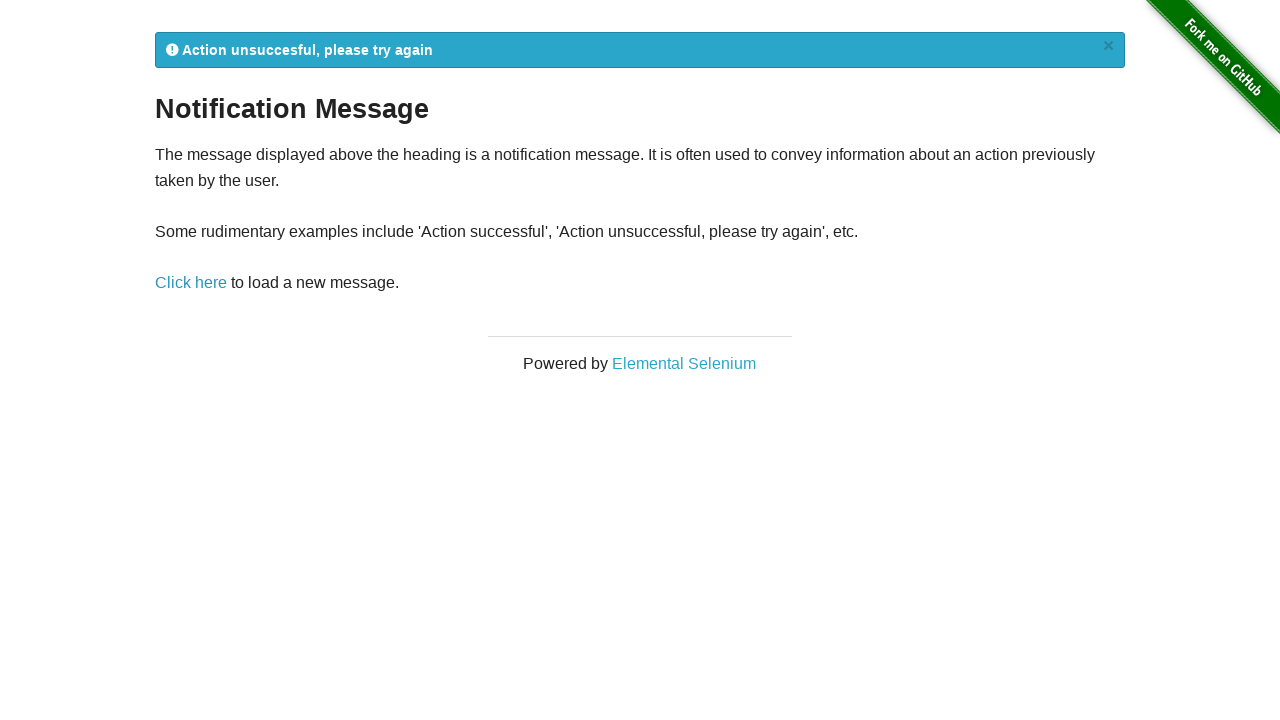

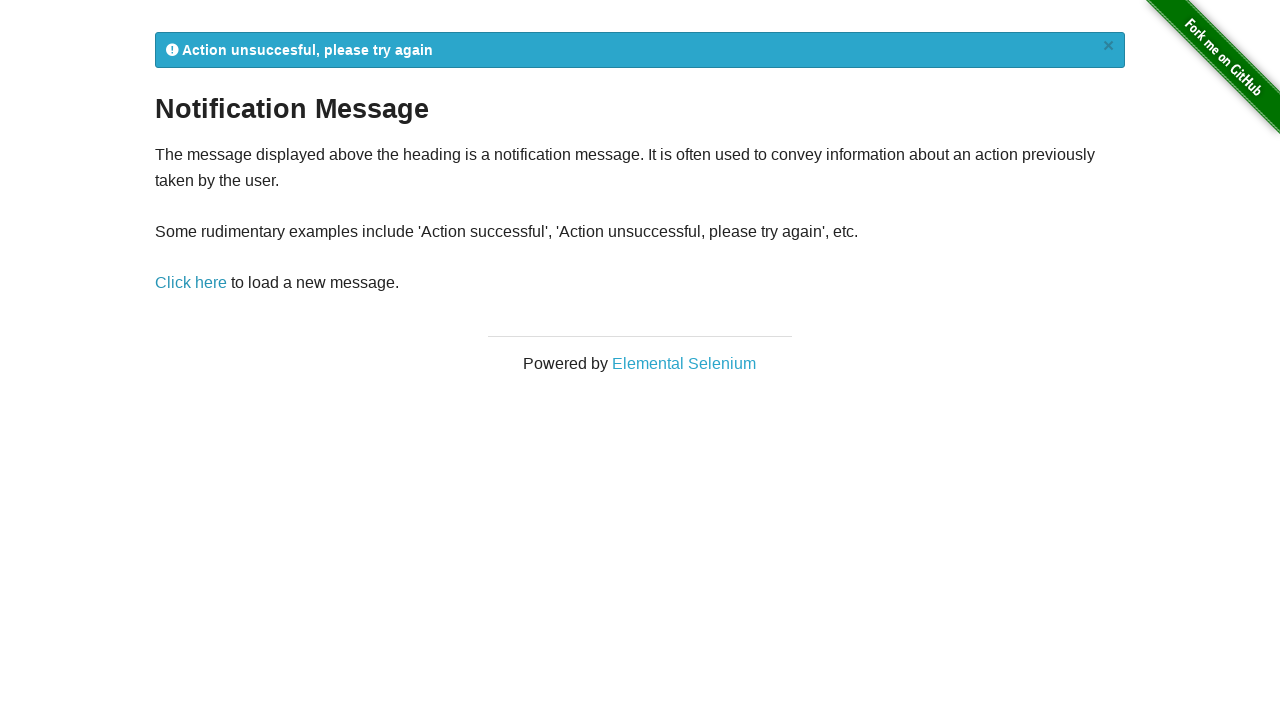